Tests a wait scenario by clicking a button and verifying that a success message appears on the page

Starting URL: http://suninjuly.github.io/wait1.html

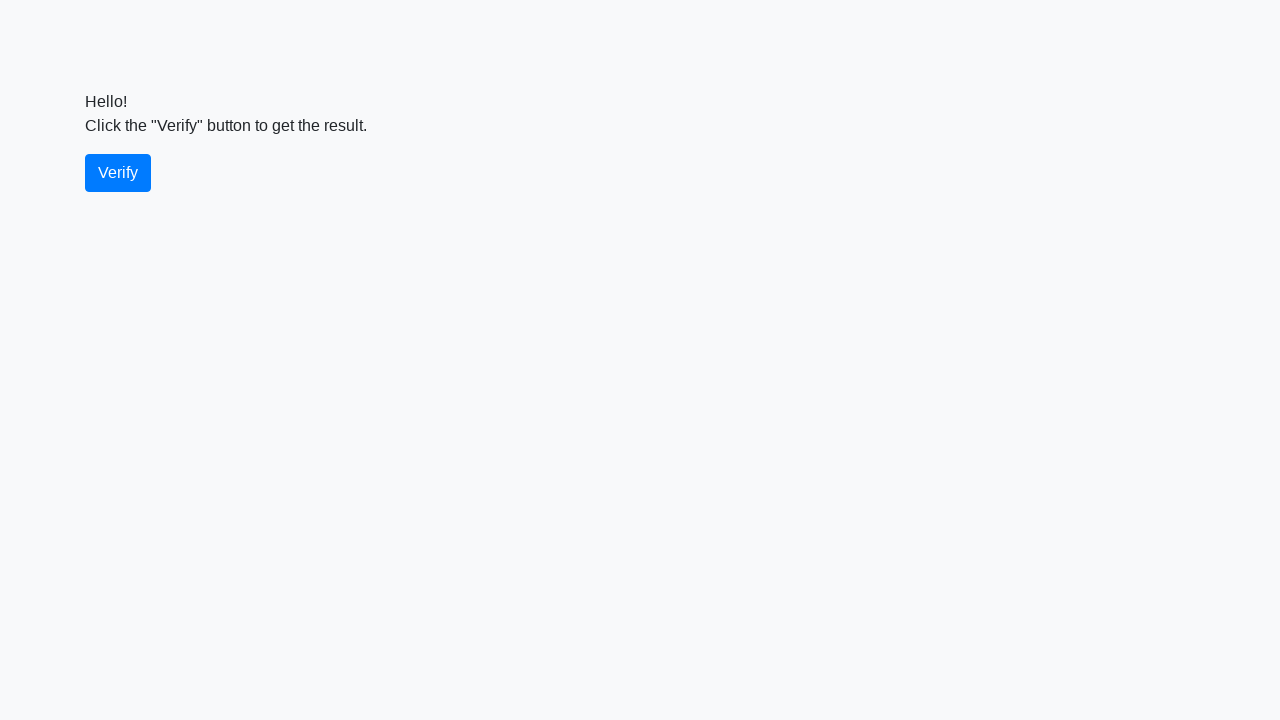

Clicked button on the page at (118, 173) on button
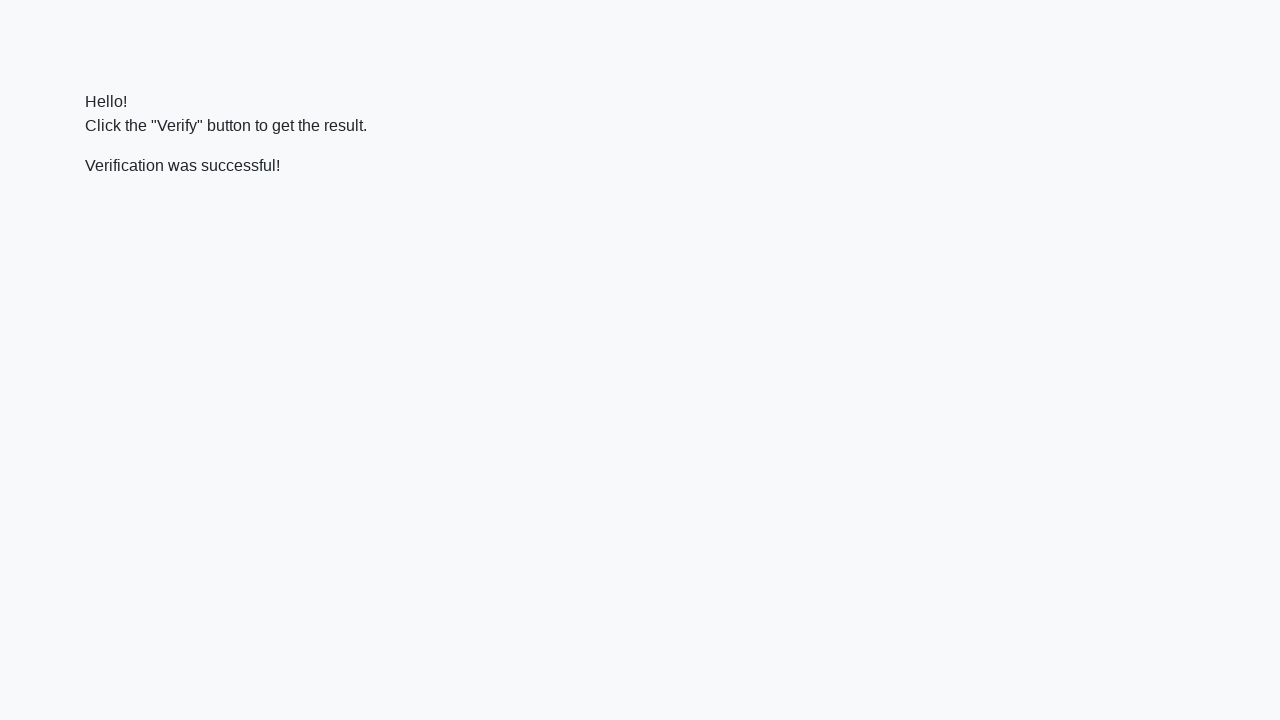

Located the verify message element
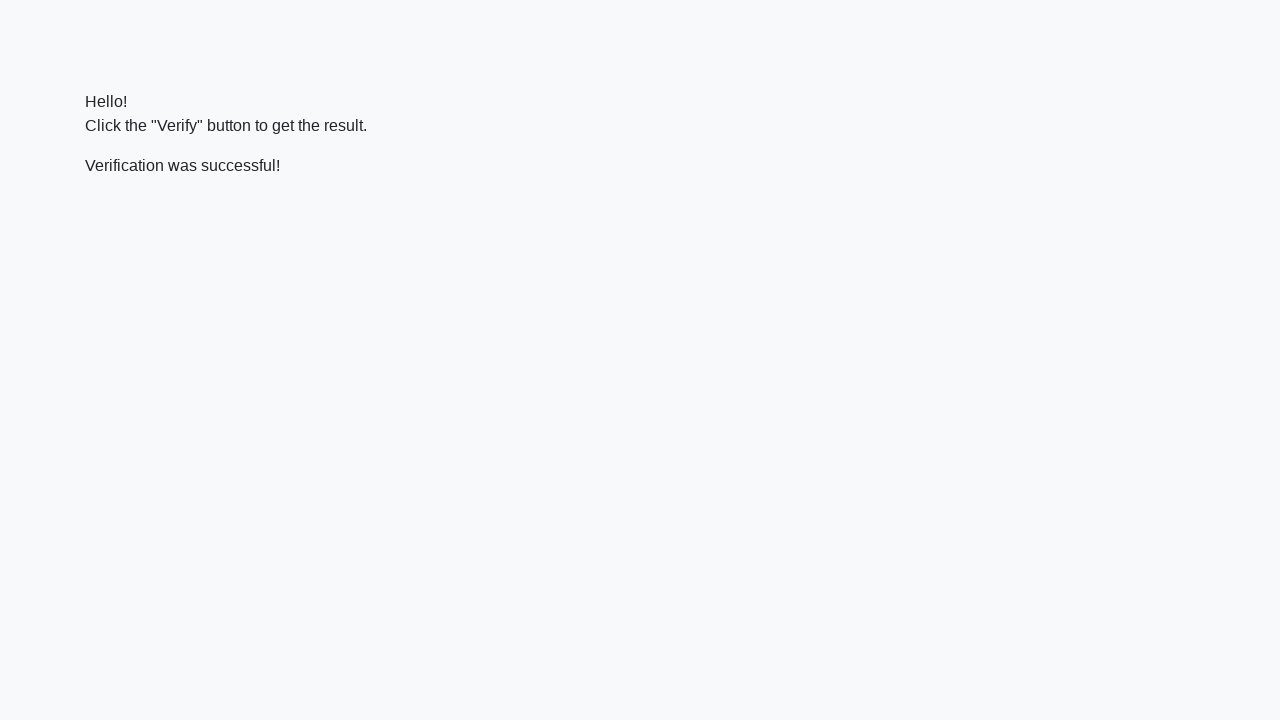

Success message appeared on the page
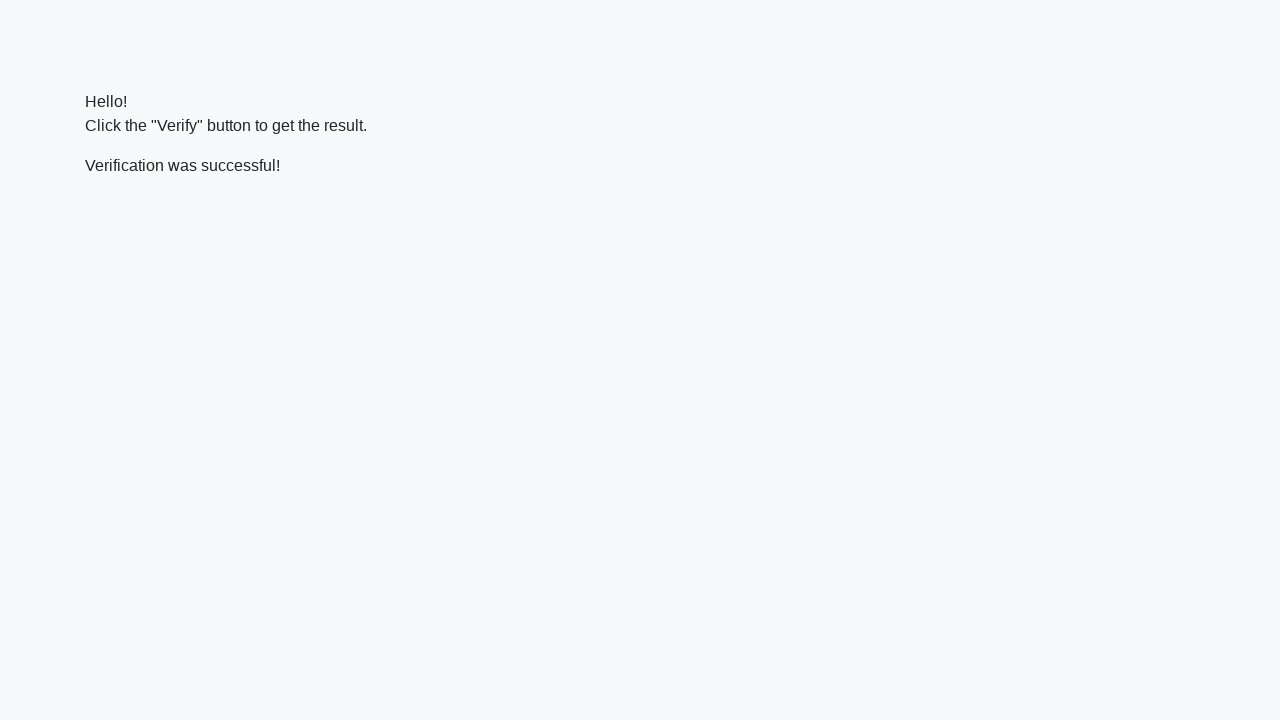

Verified that the success message contains 'successful'
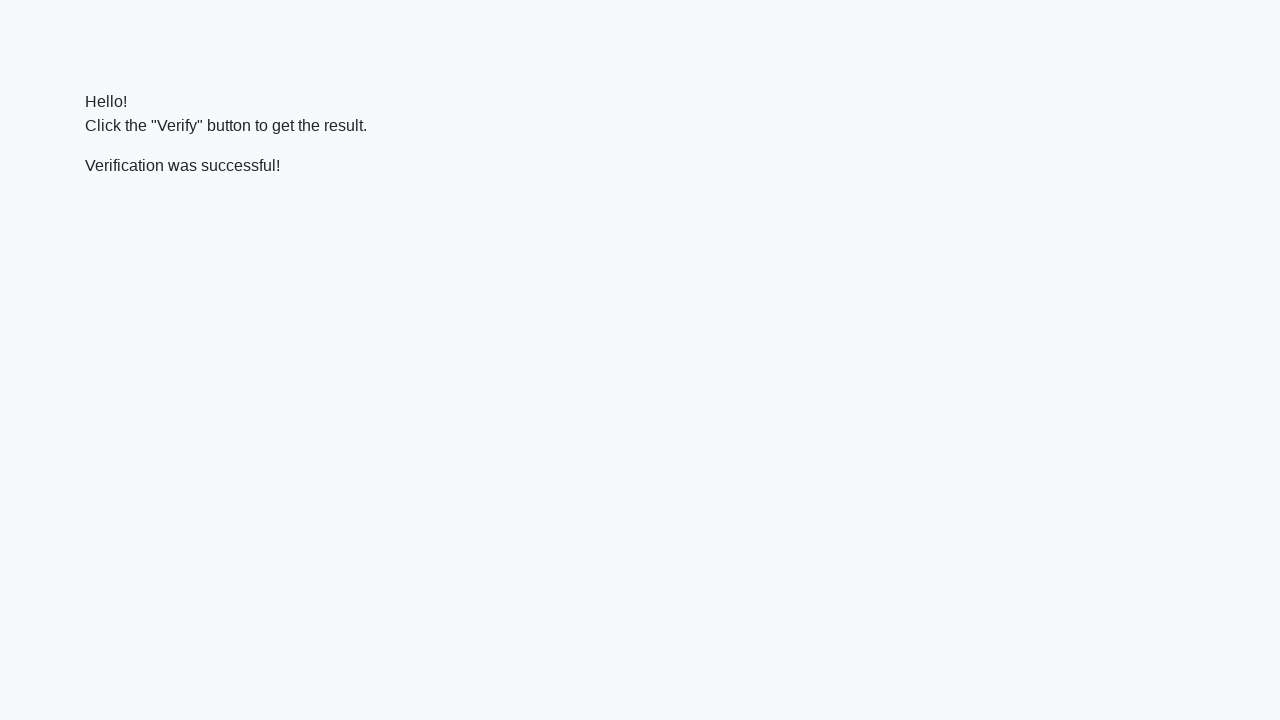

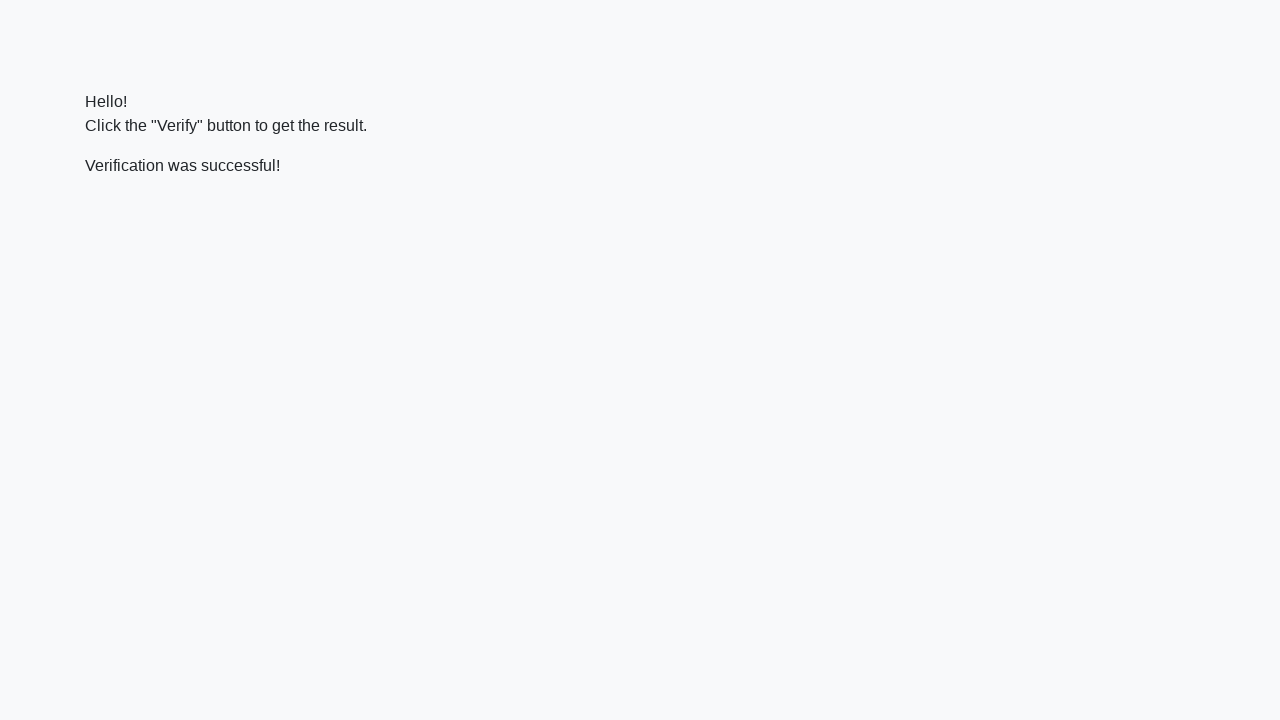